Tests Links functionality by clicking Created link and verifying response message

Starting URL: https://demoqa.com/elements

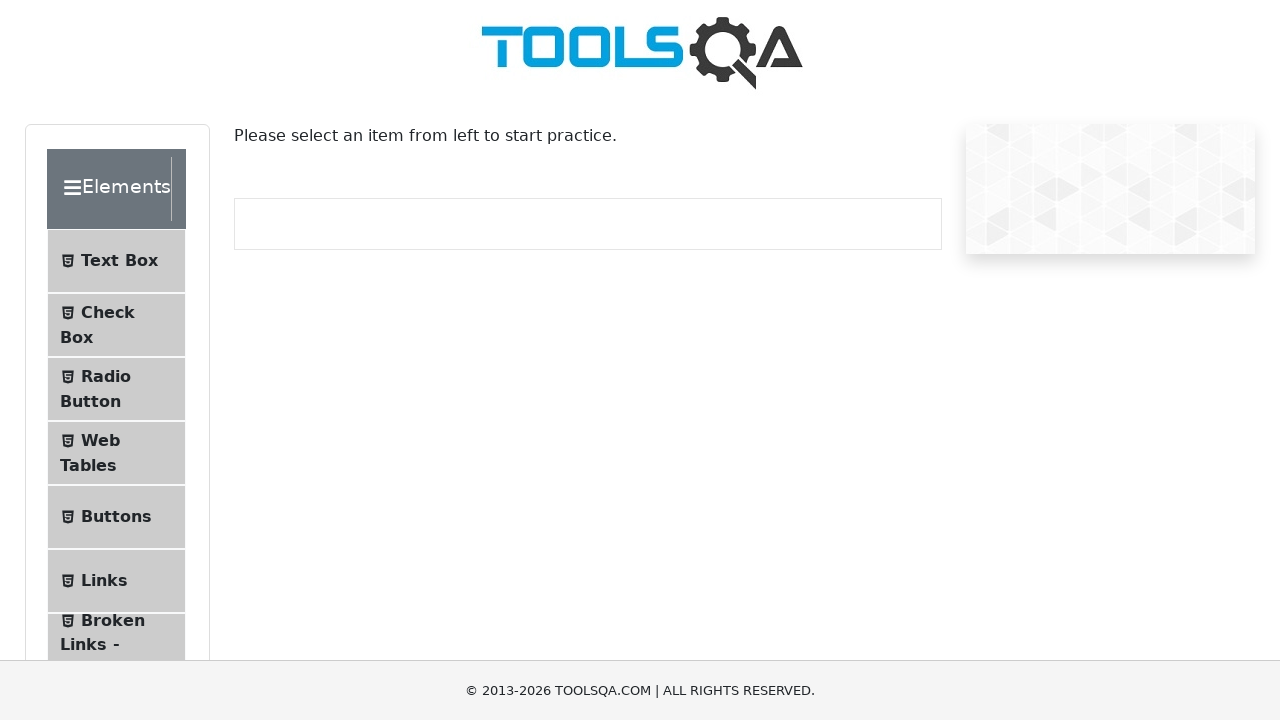

Scrolled to Links option
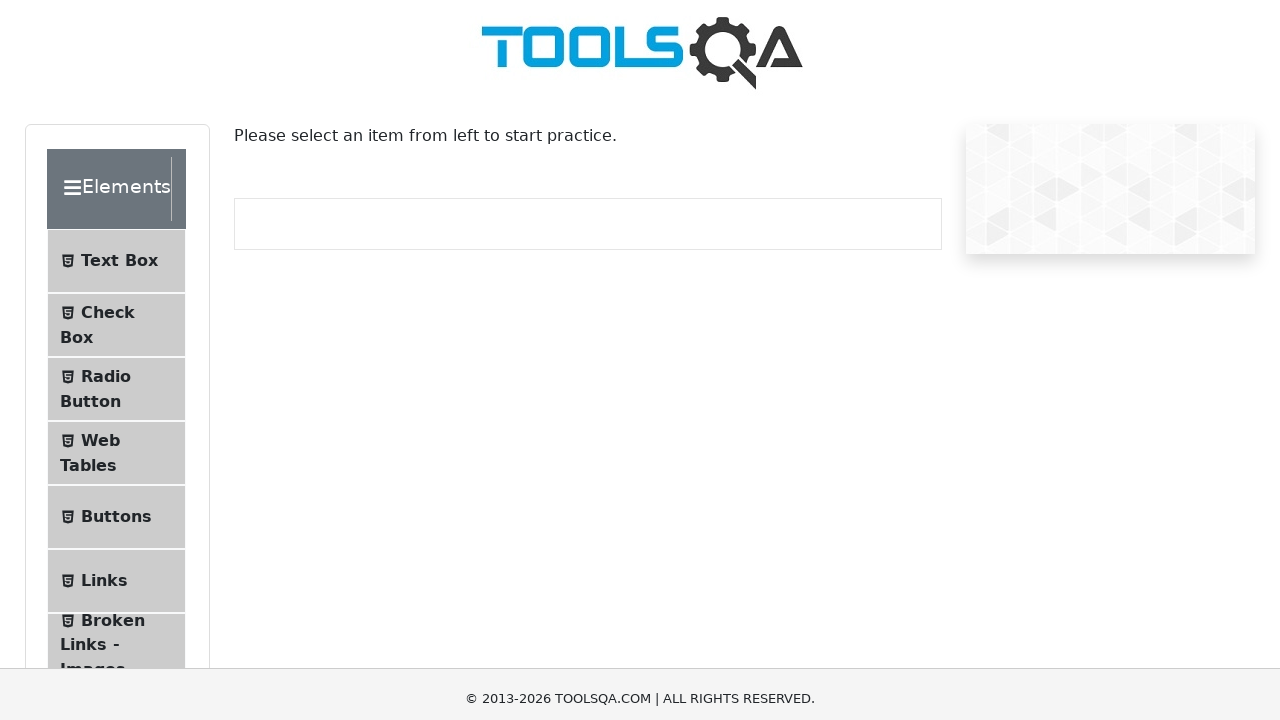

Clicked on Links option at (116, 32) on #item-5
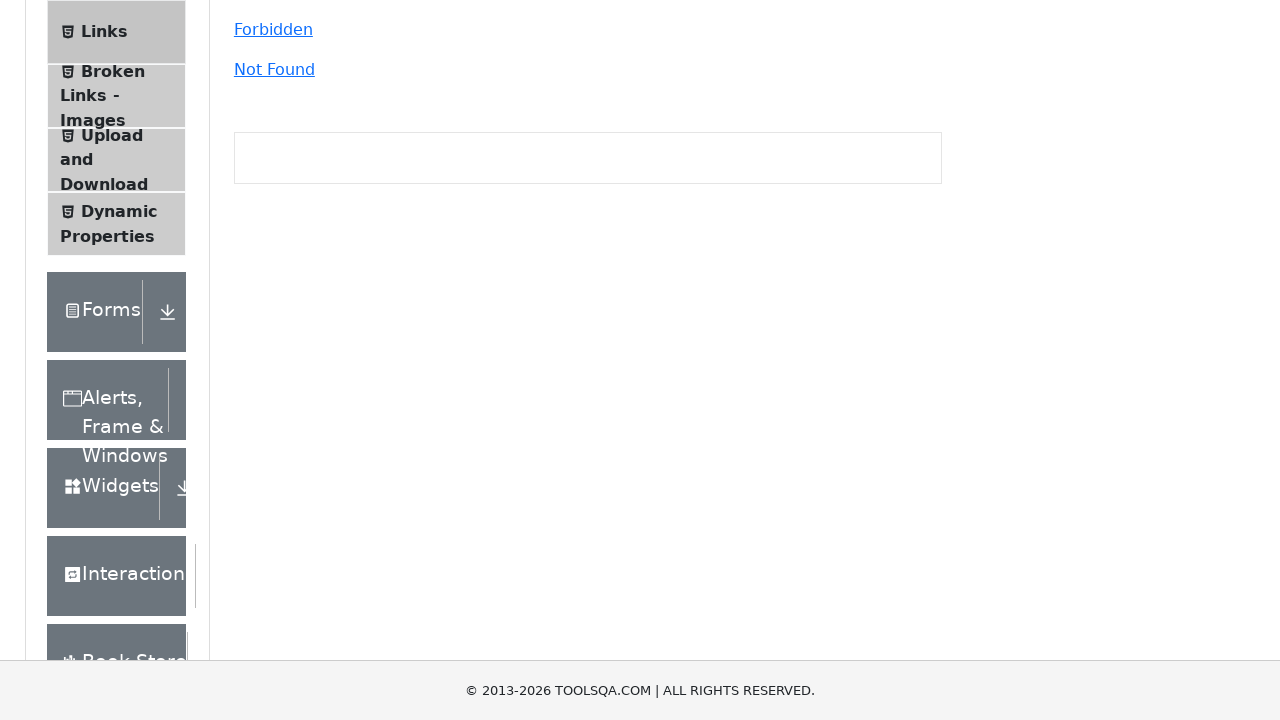

Clicked on Created link at (266, 360) on text=Created
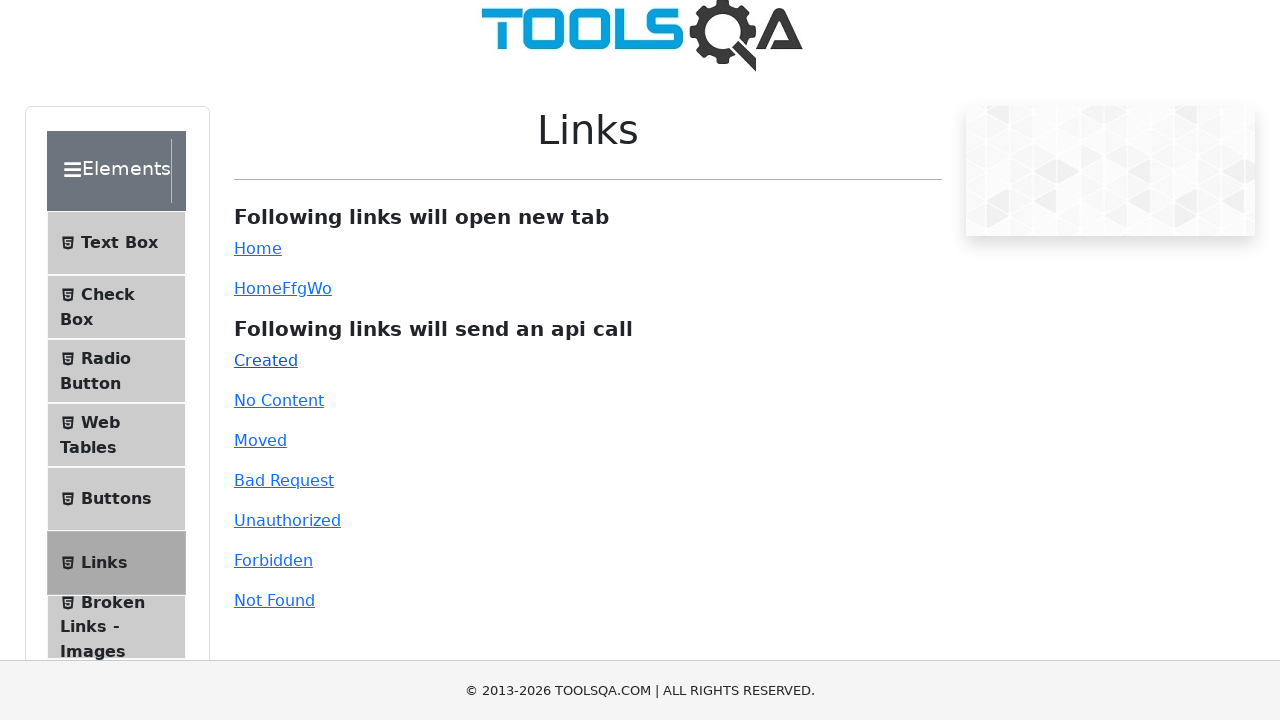

Response message appeared, verifying link functionality
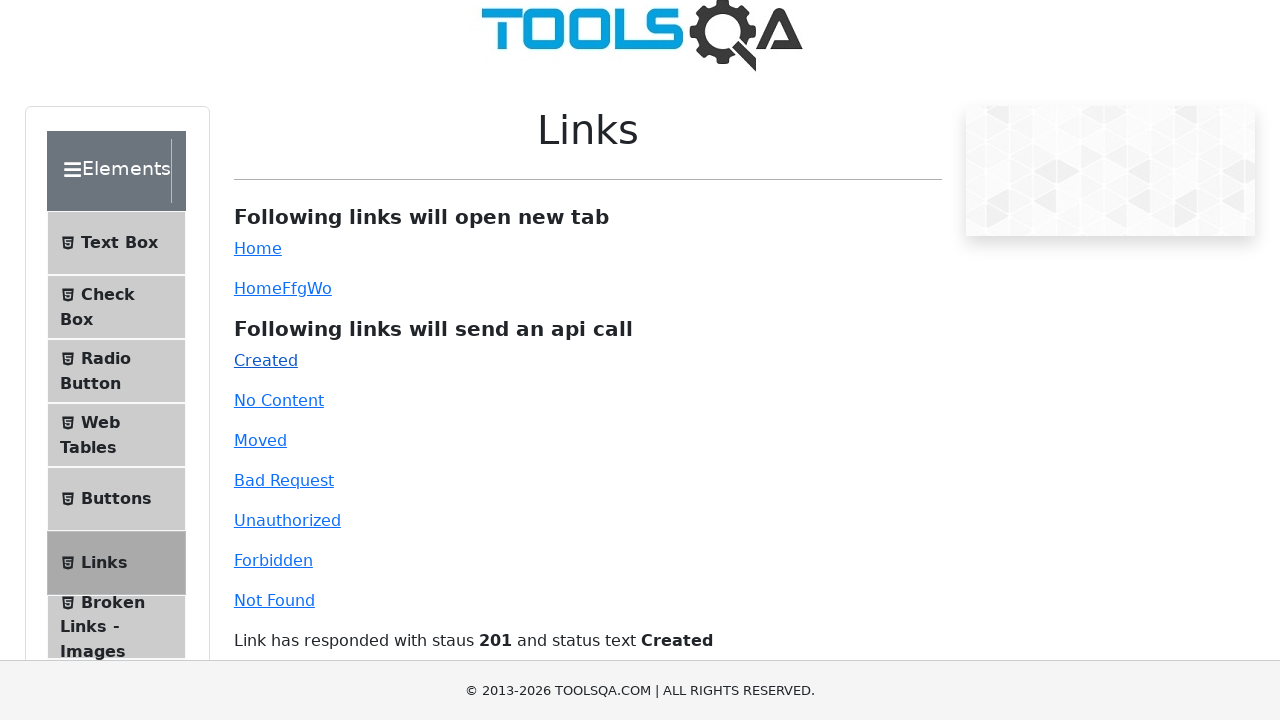

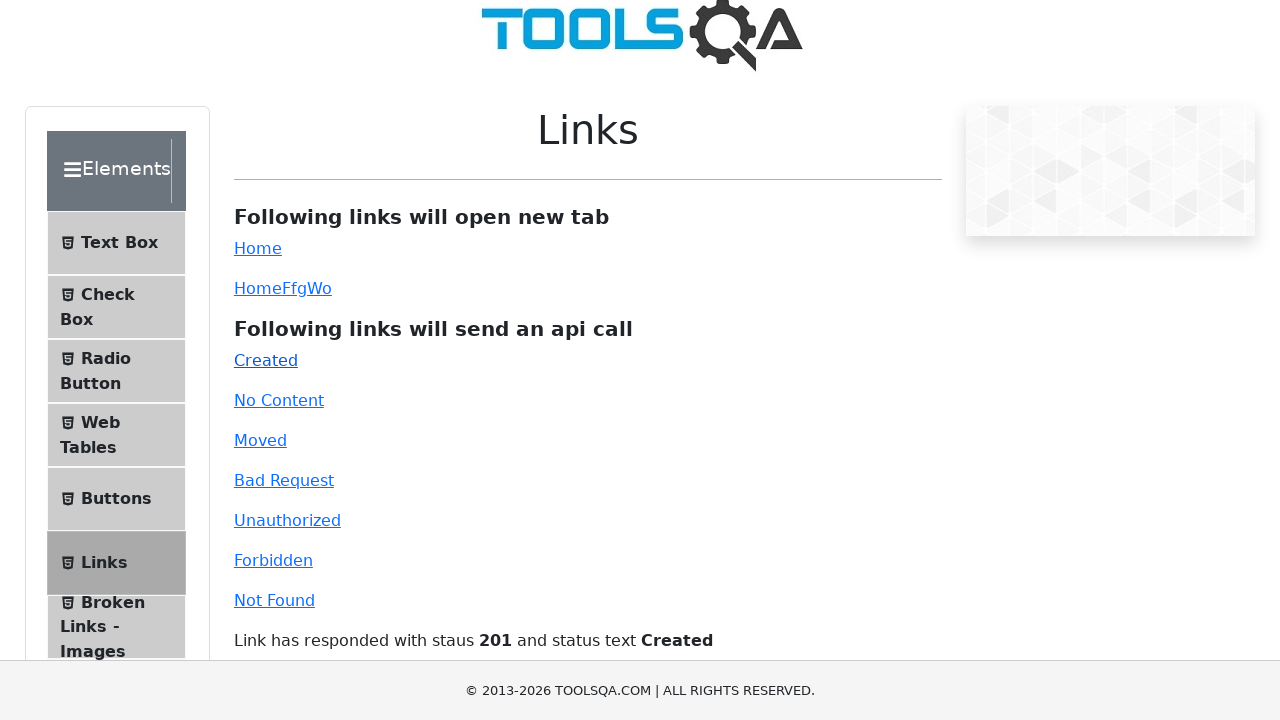